Tests checkbox functionality on a demo form by checking three checkboxes (Sports, Reading, Music) using different Playwright methods, then unchecking all three checkboxes using different methods.

Starting URL: https://demoqa.com/automation-practice-form

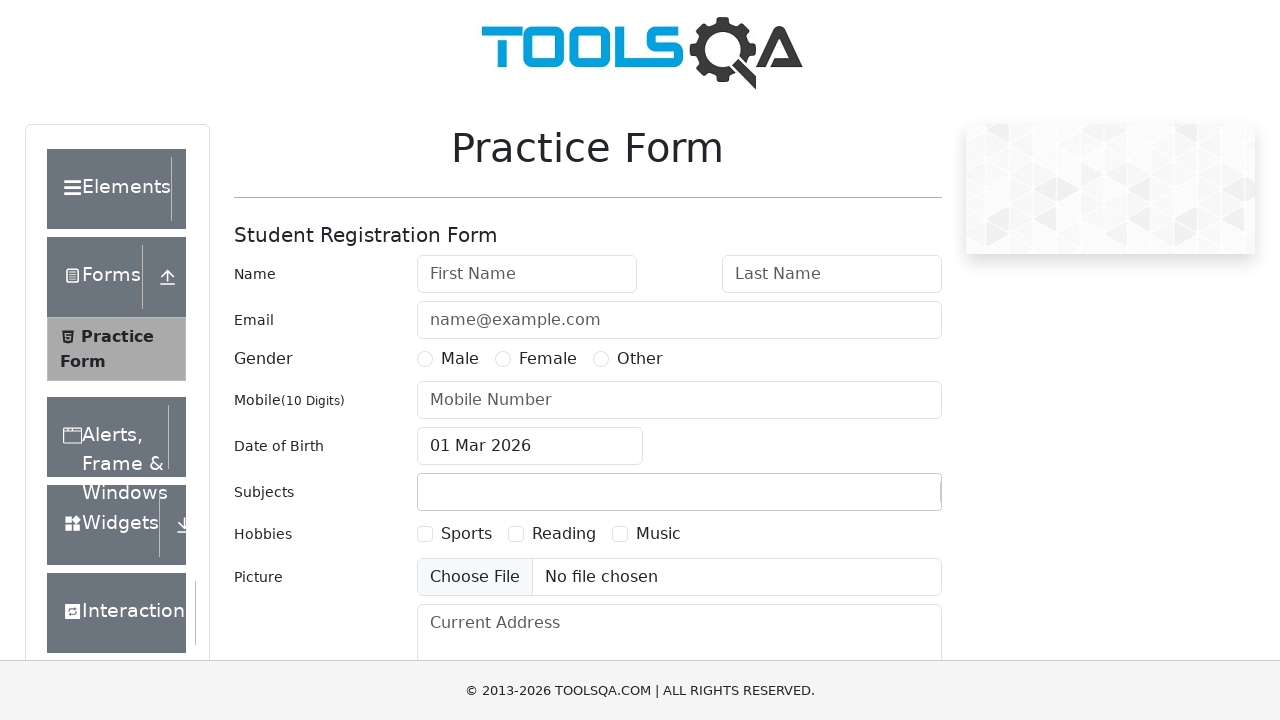

Checked Sports checkbox using locator click at (466, 534) on text=Sports
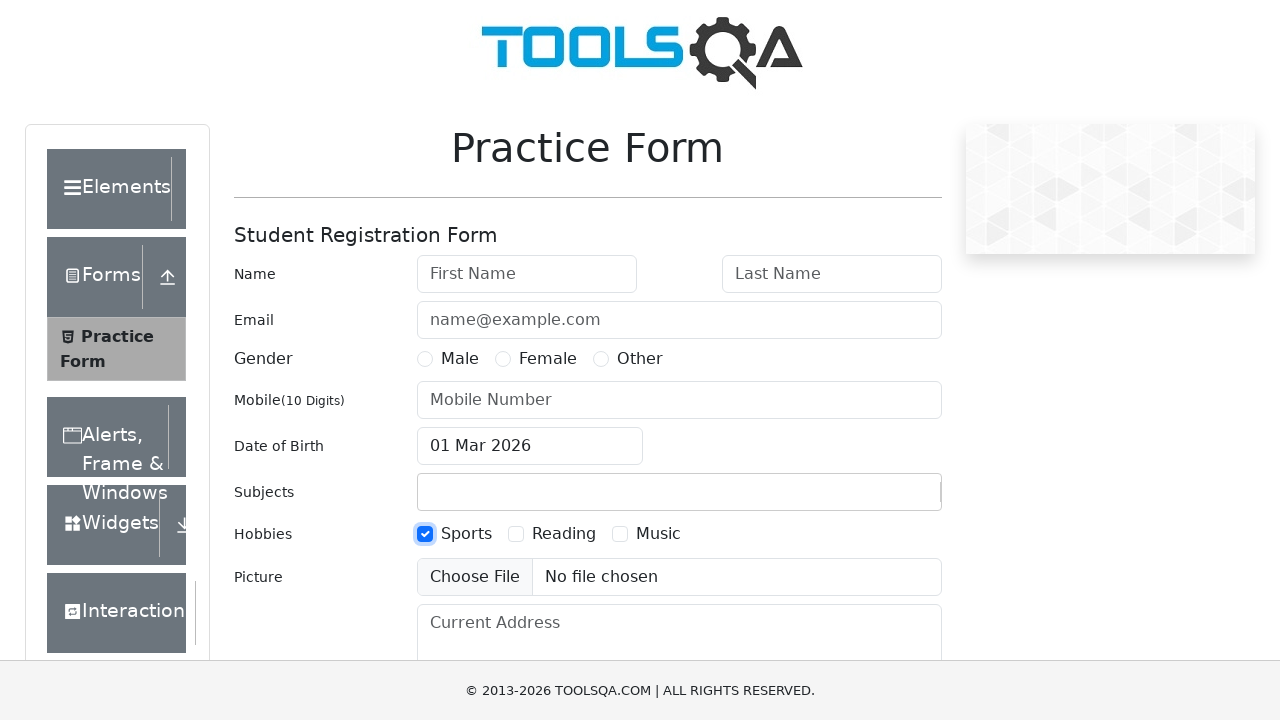

Checked Reading checkbox using check method at (564, 534) on text=Reading
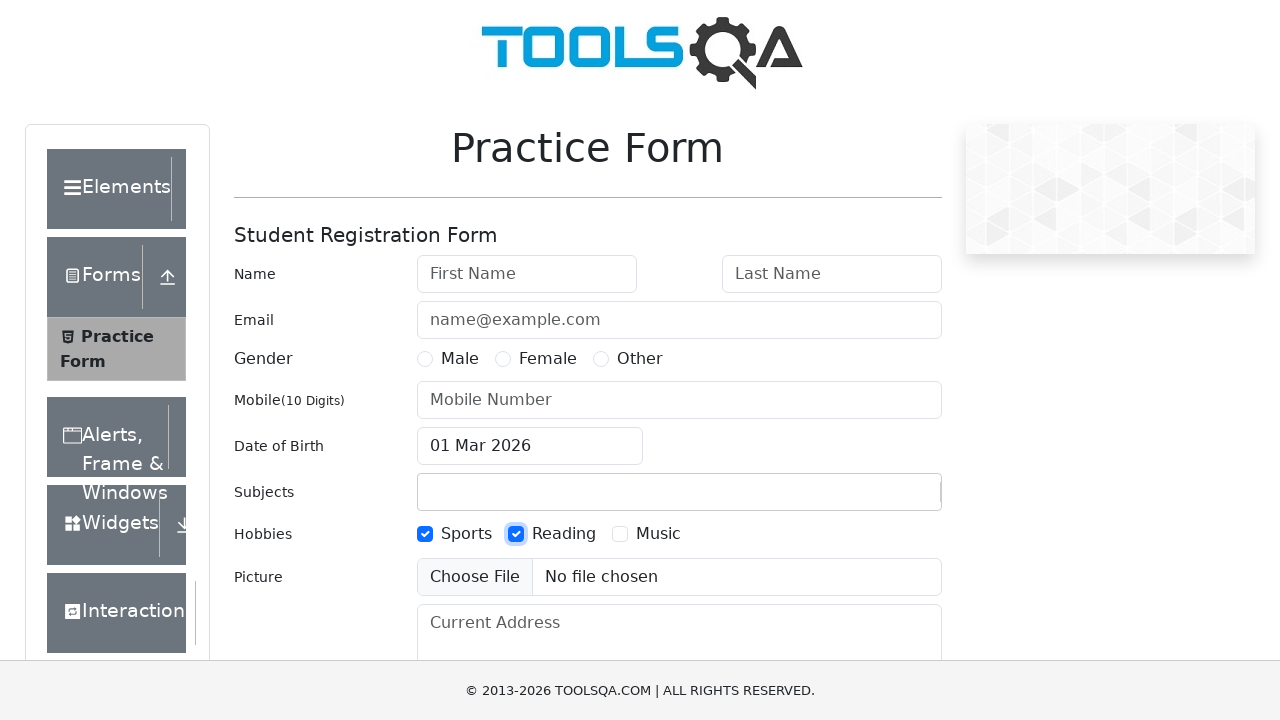

Checked Music checkbox using locator check at (658, 534) on text=Music
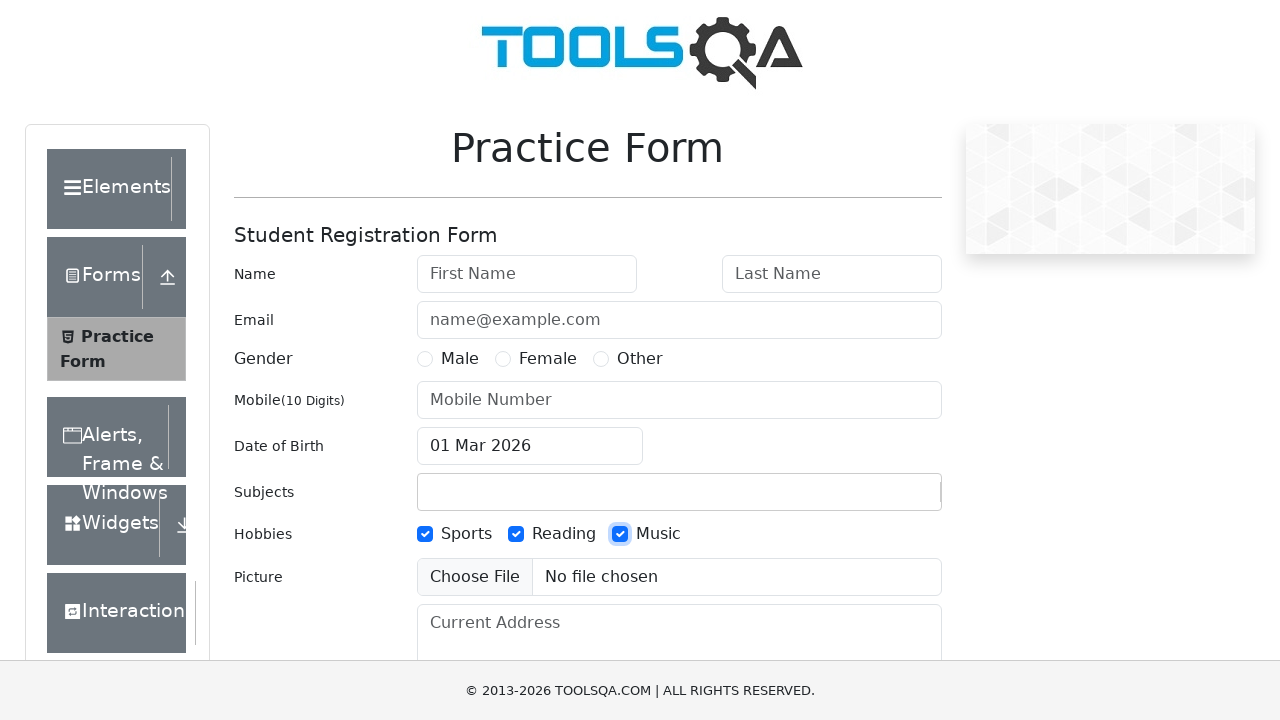

Unchecked Sports checkbox using locator click at (466, 534) on text=Sports
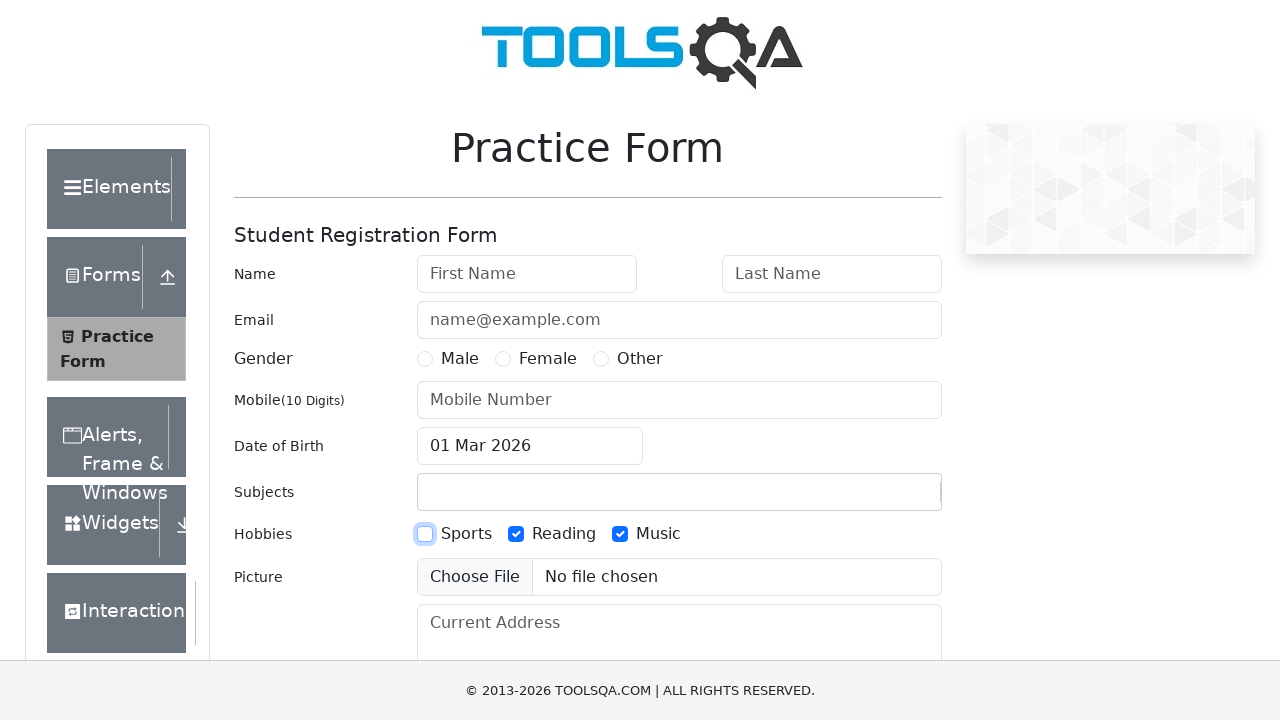

Unchecked Reading checkbox using uncheck method at (564, 534) on text=Reading
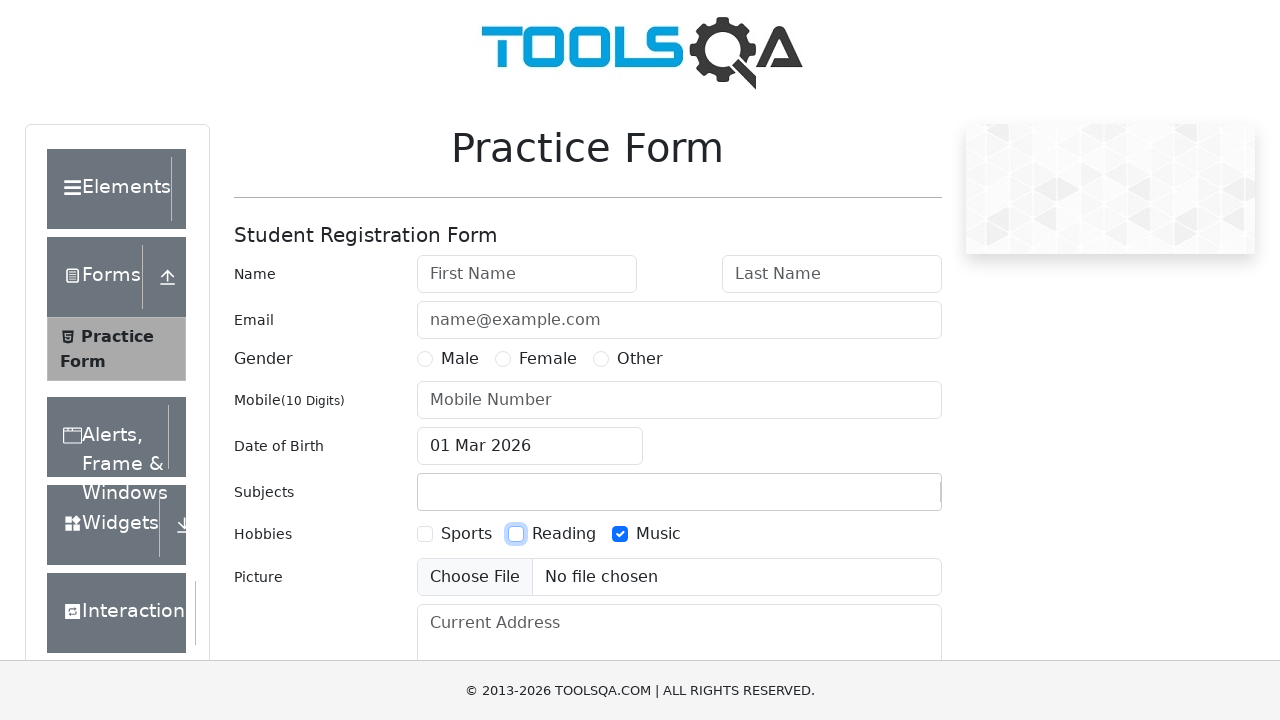

Unchecked Music checkbox using locator uncheck at (658, 534) on text=Music
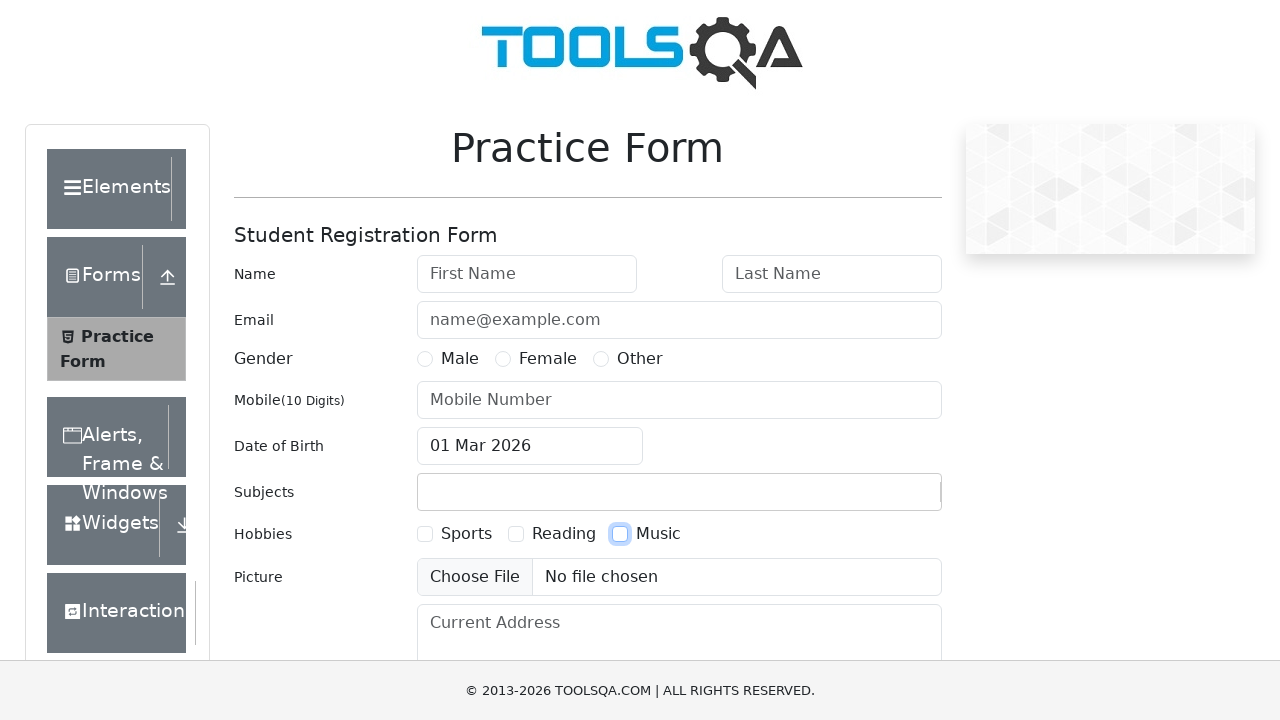

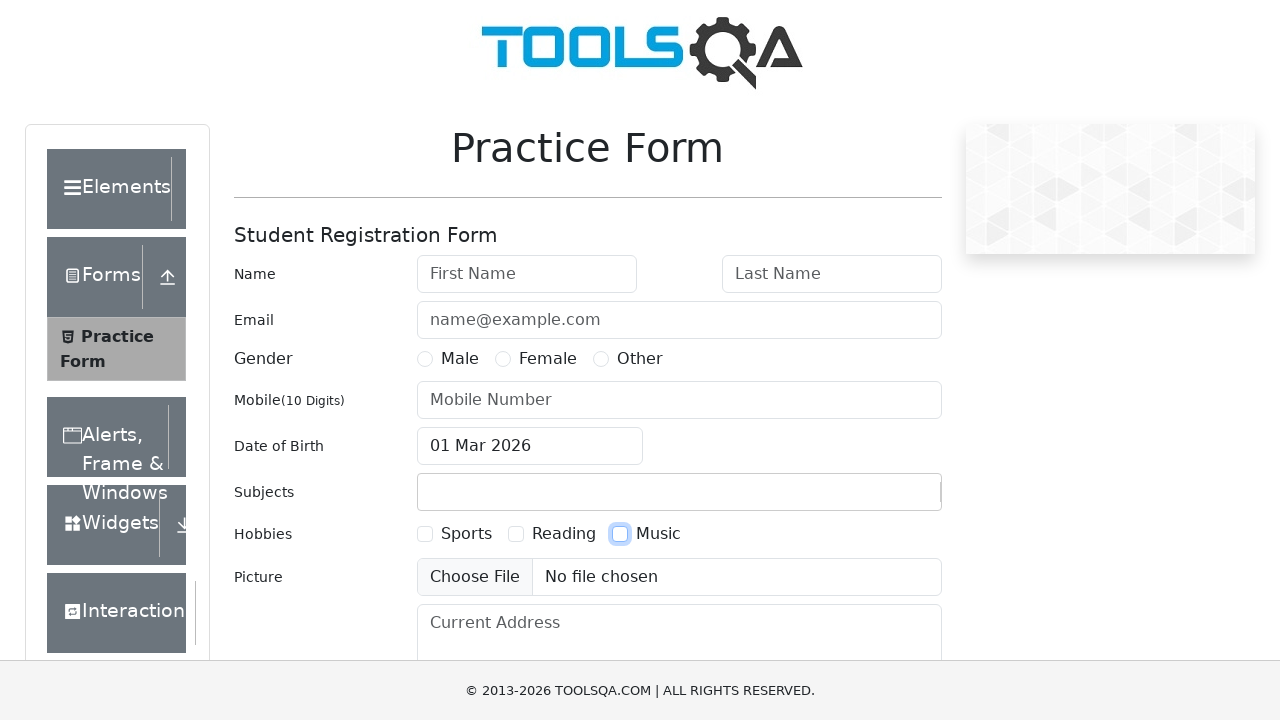